Tests marking all todo items as completed using the toggle all checkbox

Starting URL: https://demo.playwright.dev/todomvc

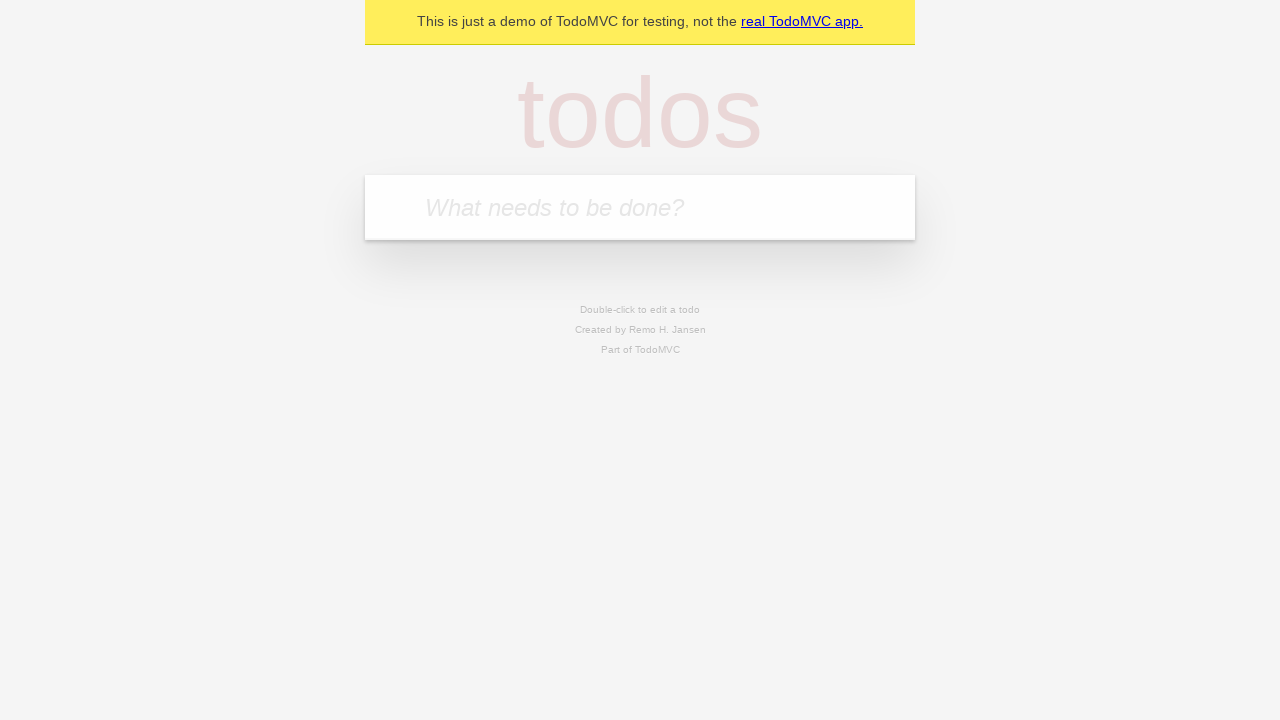

Filled first todo item 'buy some cheese' on internal:attr=[placeholder="What needs to be done?"i]
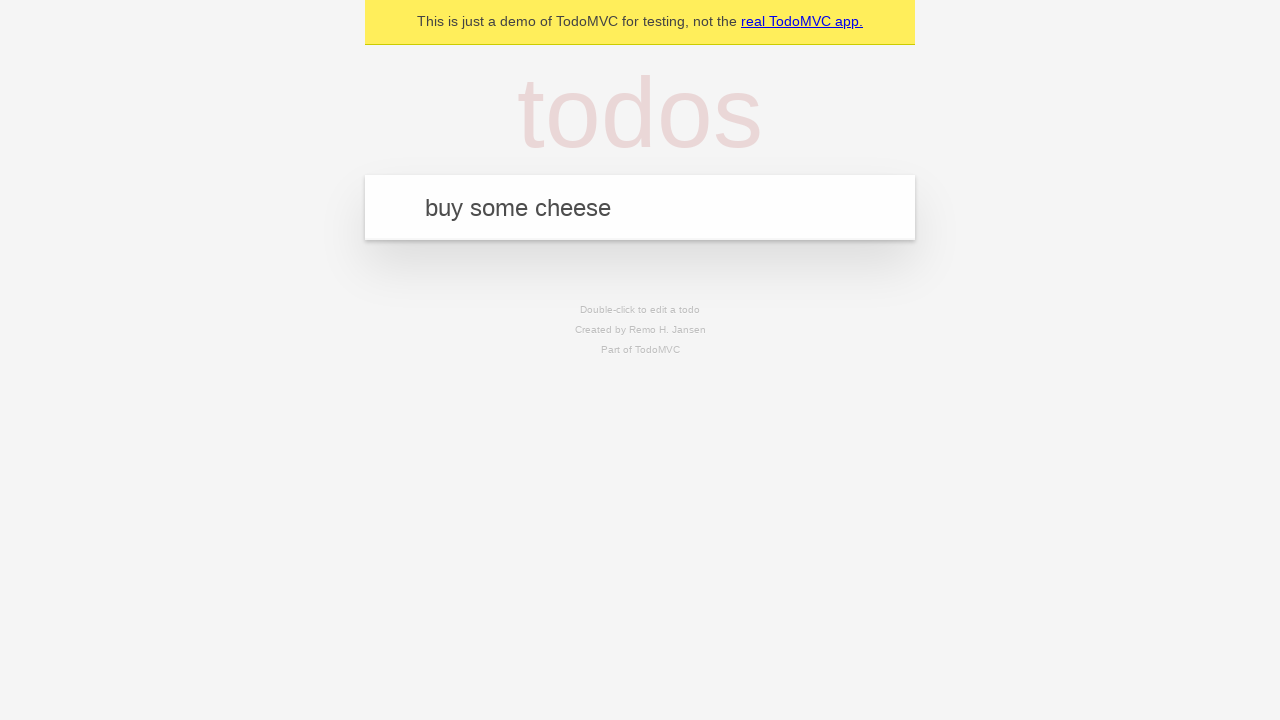

Pressed Enter to create first todo item on internal:attr=[placeholder="What needs to be done?"i]
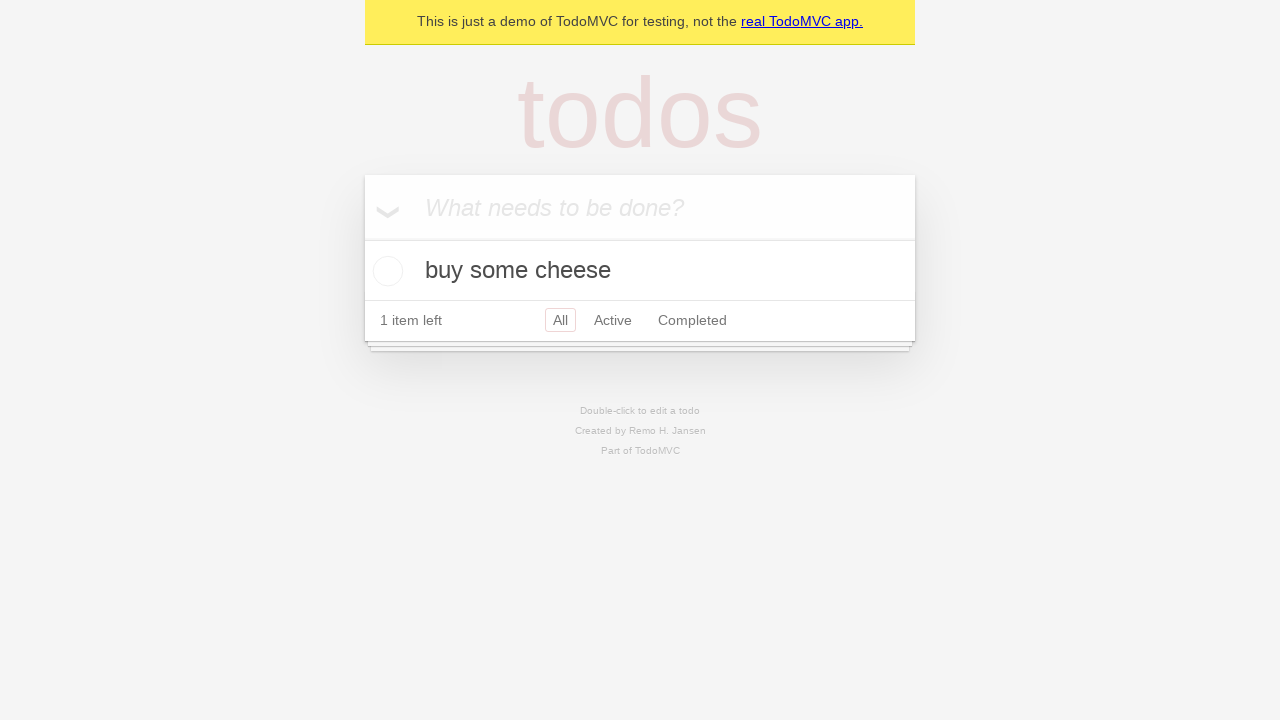

Filled second todo item 'feed the cat' on internal:attr=[placeholder="What needs to be done?"i]
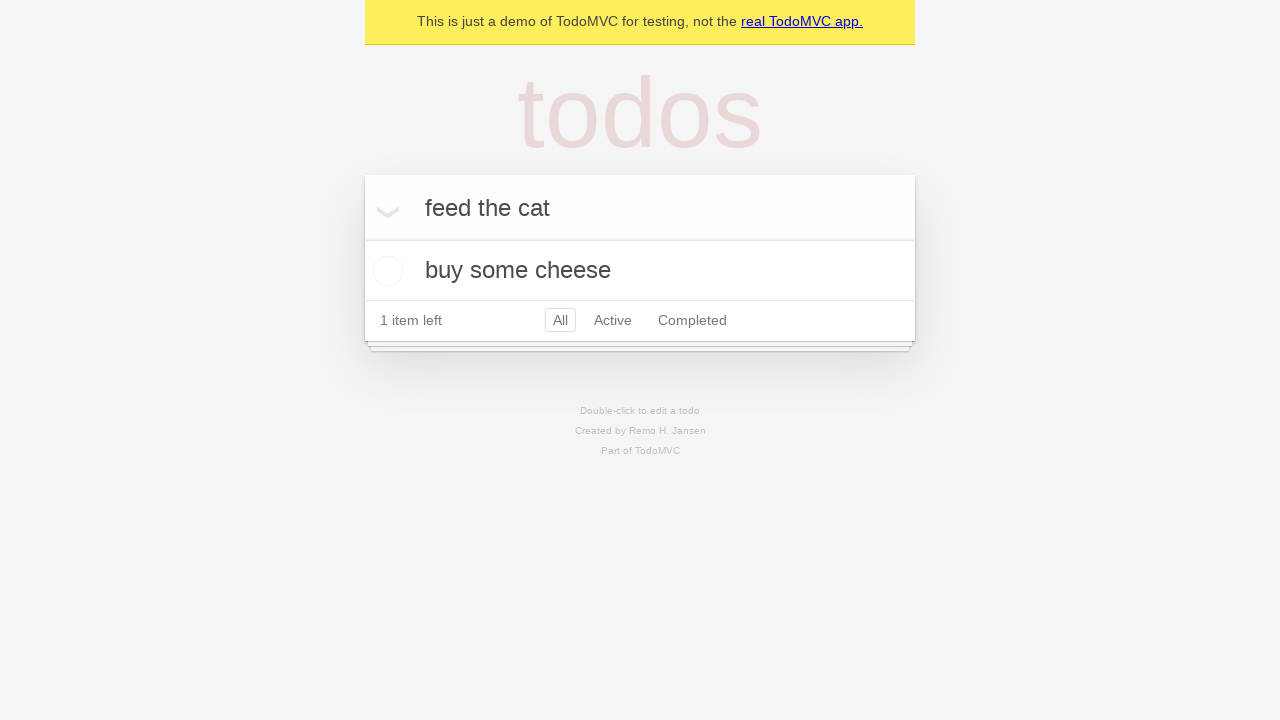

Pressed Enter to create second todo item on internal:attr=[placeholder="What needs to be done?"i]
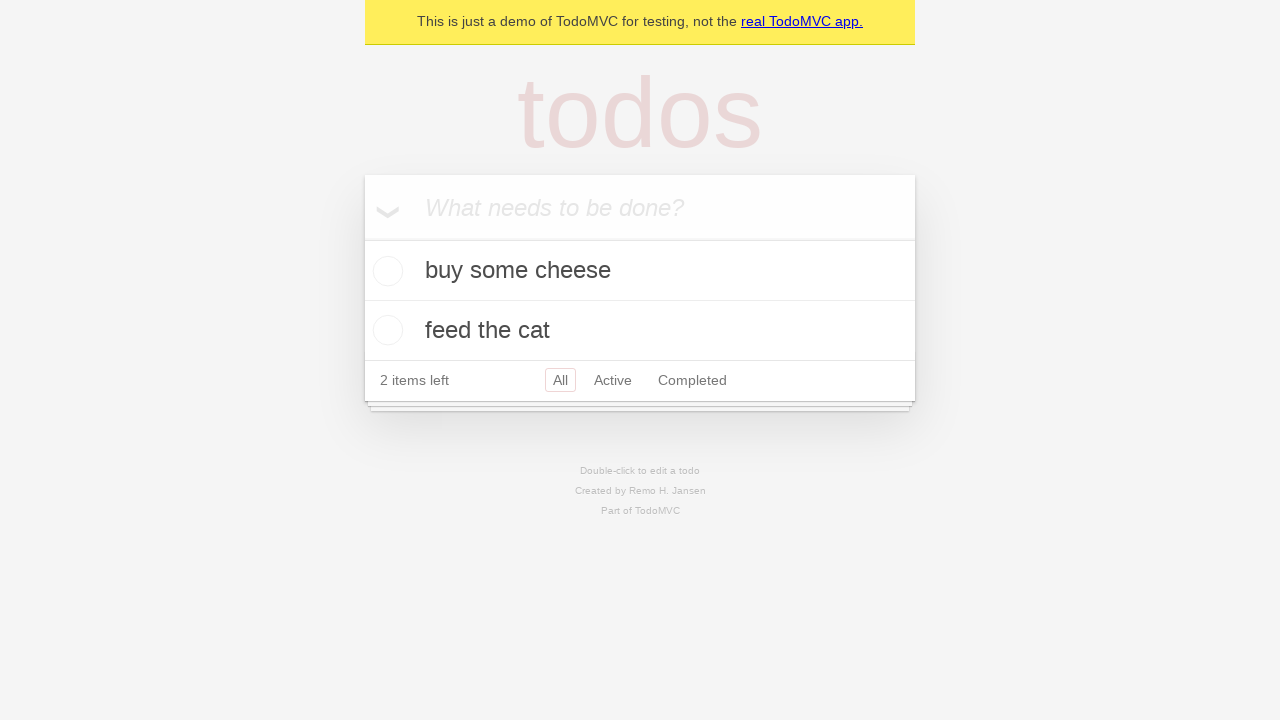

Filled third todo item 'book a doctors appointment' on internal:attr=[placeholder="What needs to be done?"i]
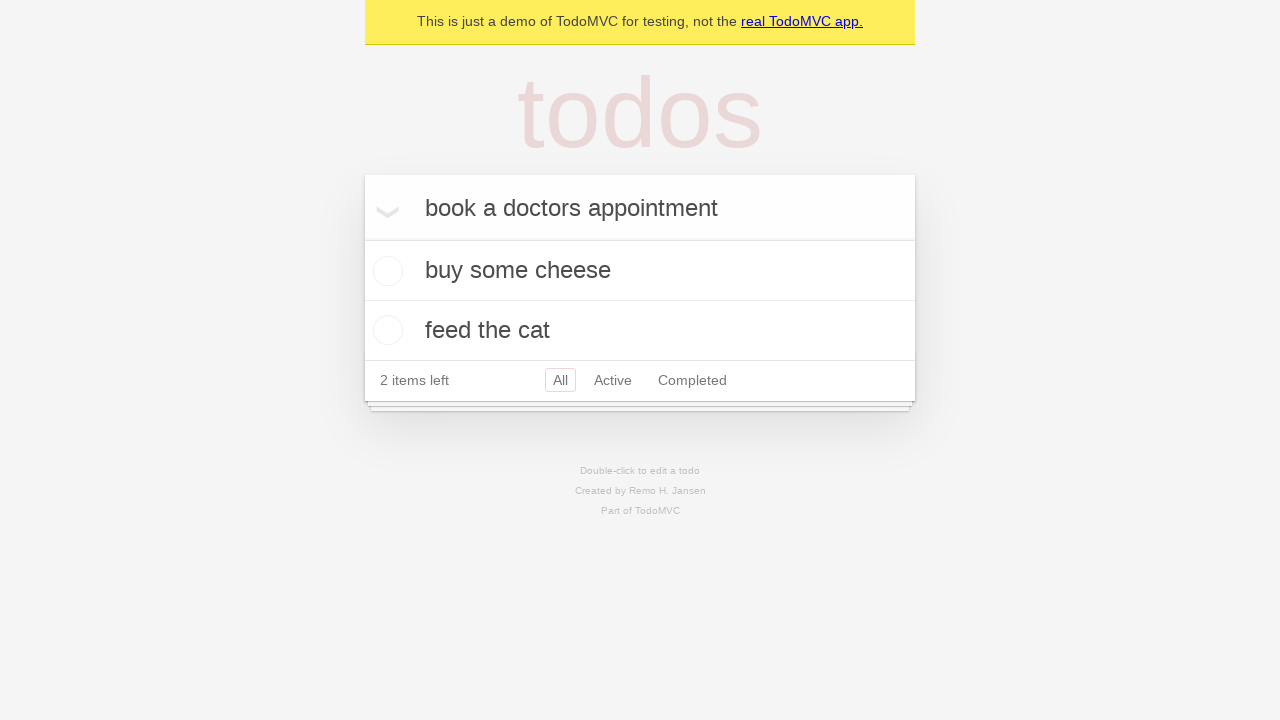

Pressed Enter to create third todo item on internal:attr=[placeholder="What needs to be done?"i]
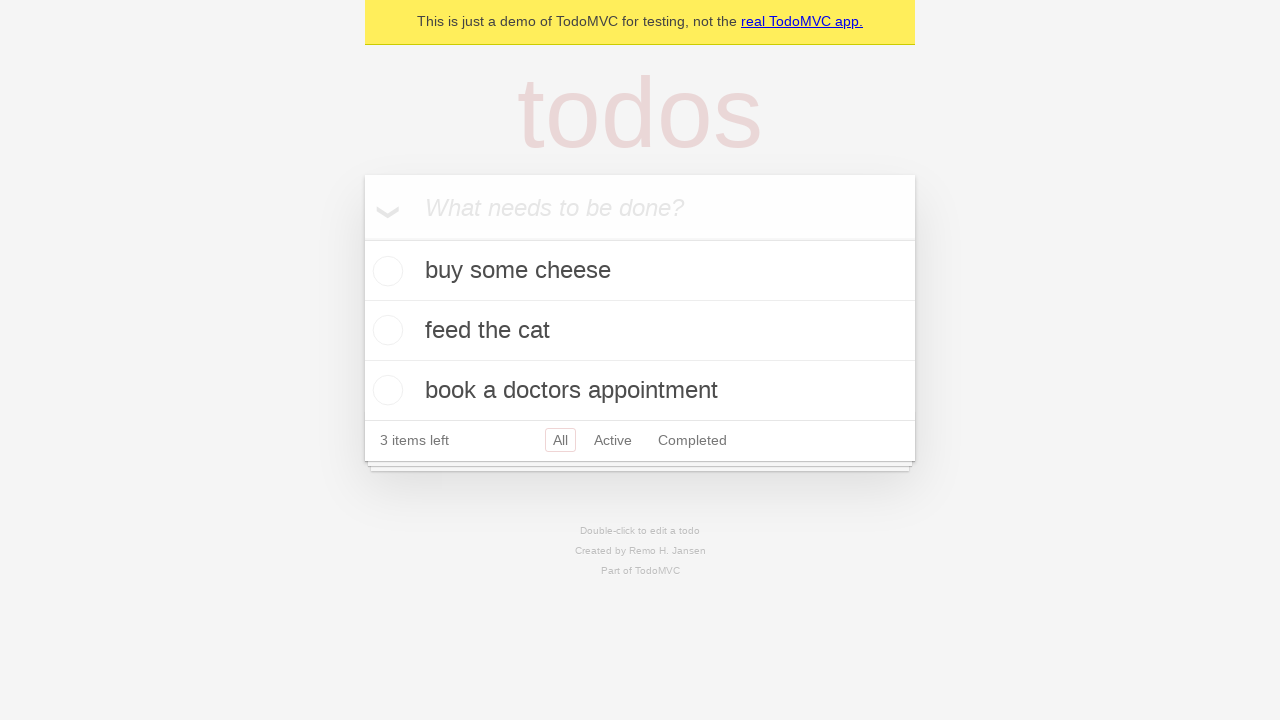

Waited for all 3 todo items to be created
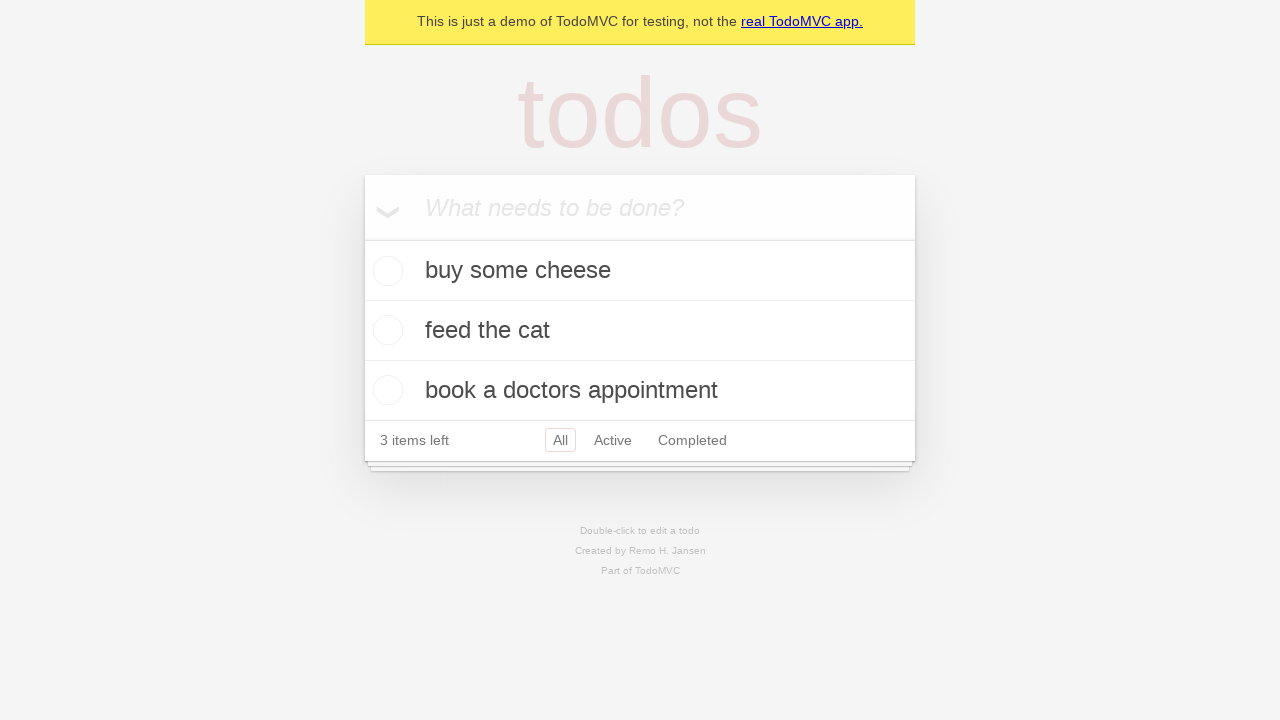

Clicked 'Mark all as complete' checkbox to complete all todos at (362, 238) on internal:label="Mark all as complete"i
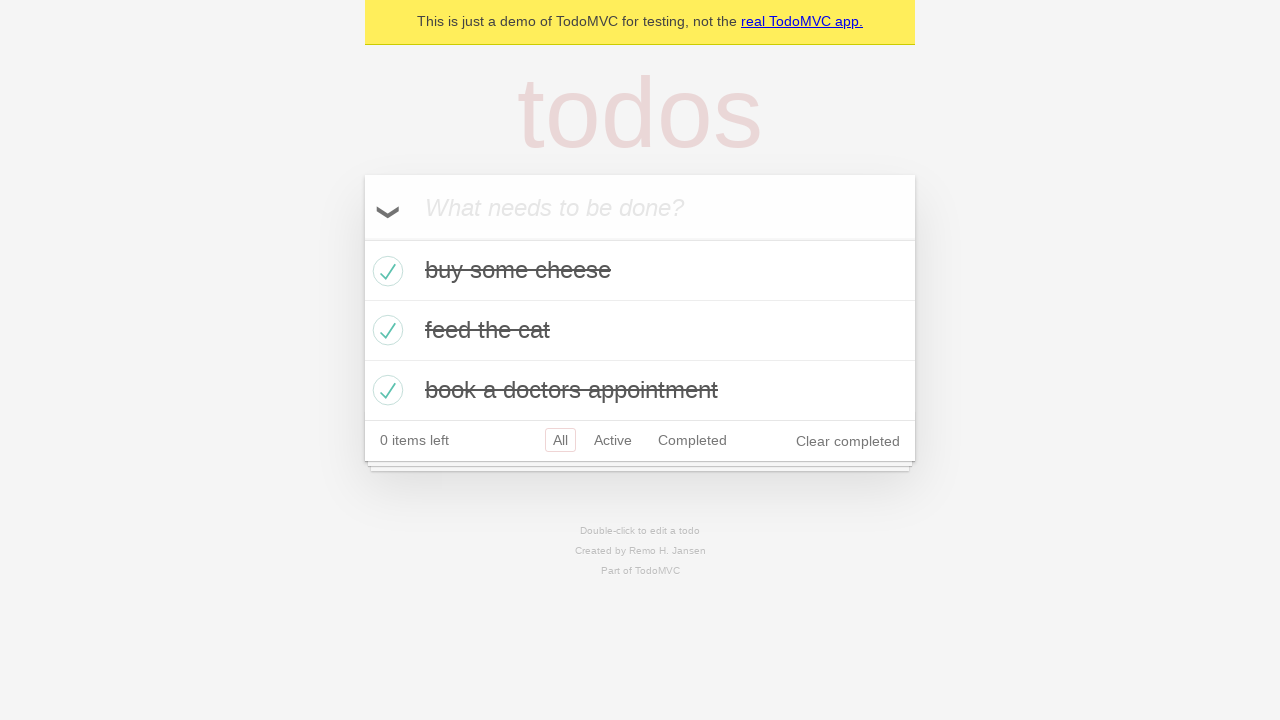

Waited 500ms for completion animations to finish
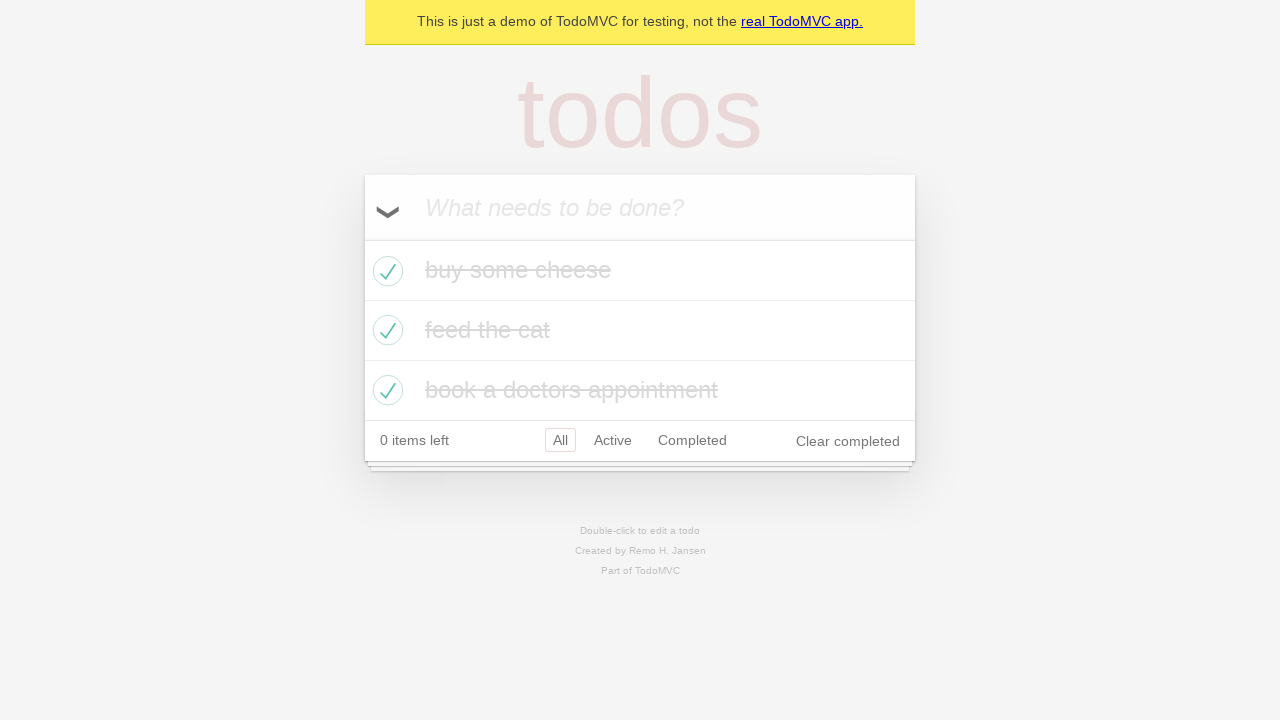

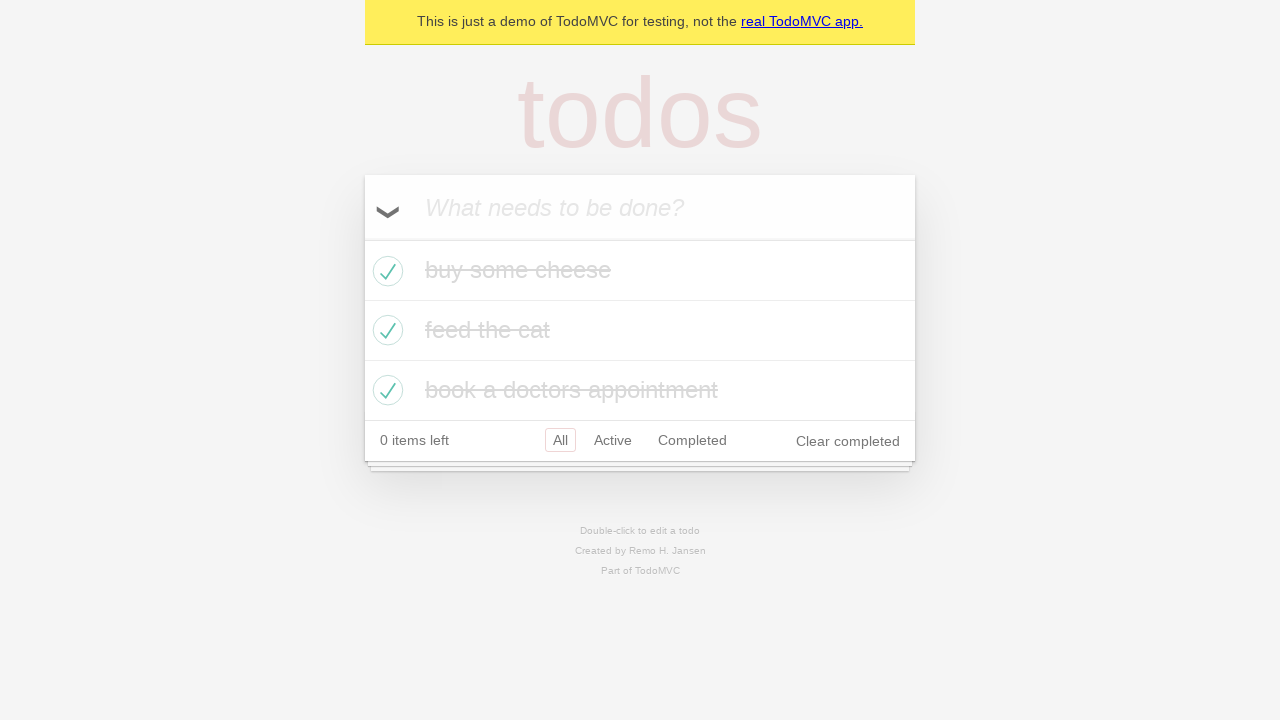